Tests drag and drop functionality by dragging acceptable and non-acceptable elements to a drop zone and verifying the text changes

Starting URL: https://testotomasyonu.com/droppable

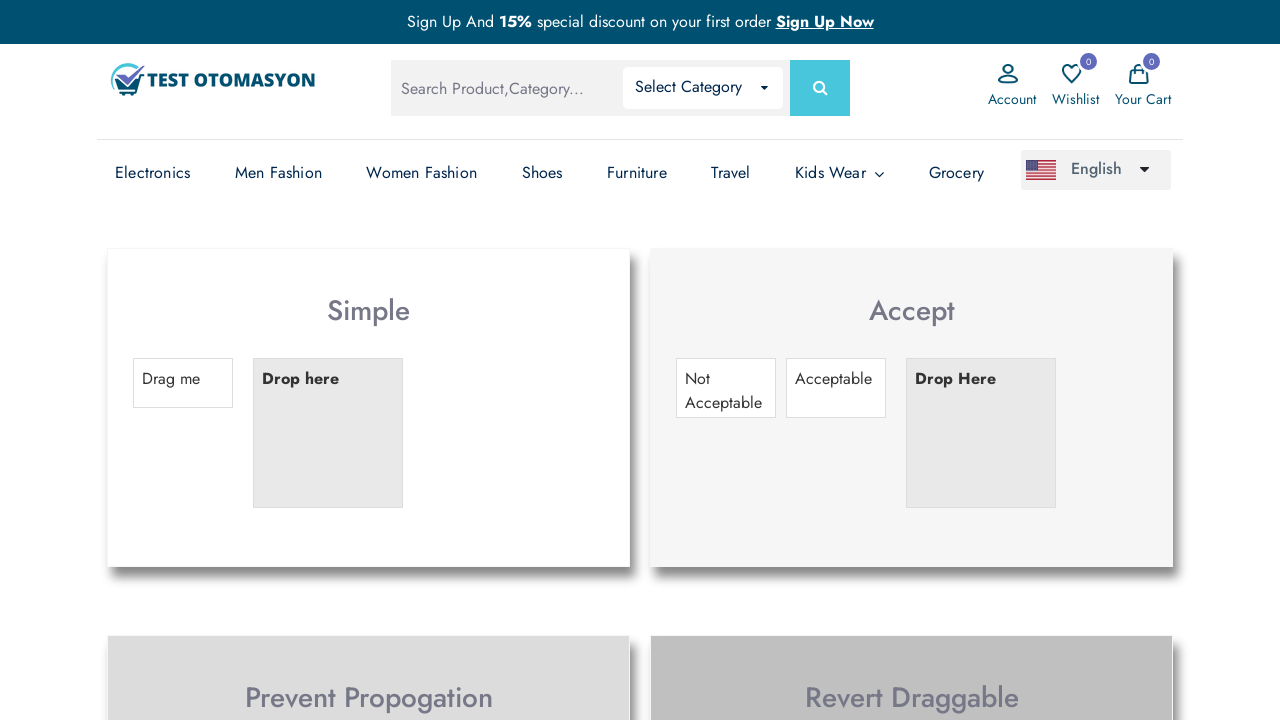

Located acceptable draggable element with ID 'draggable2'
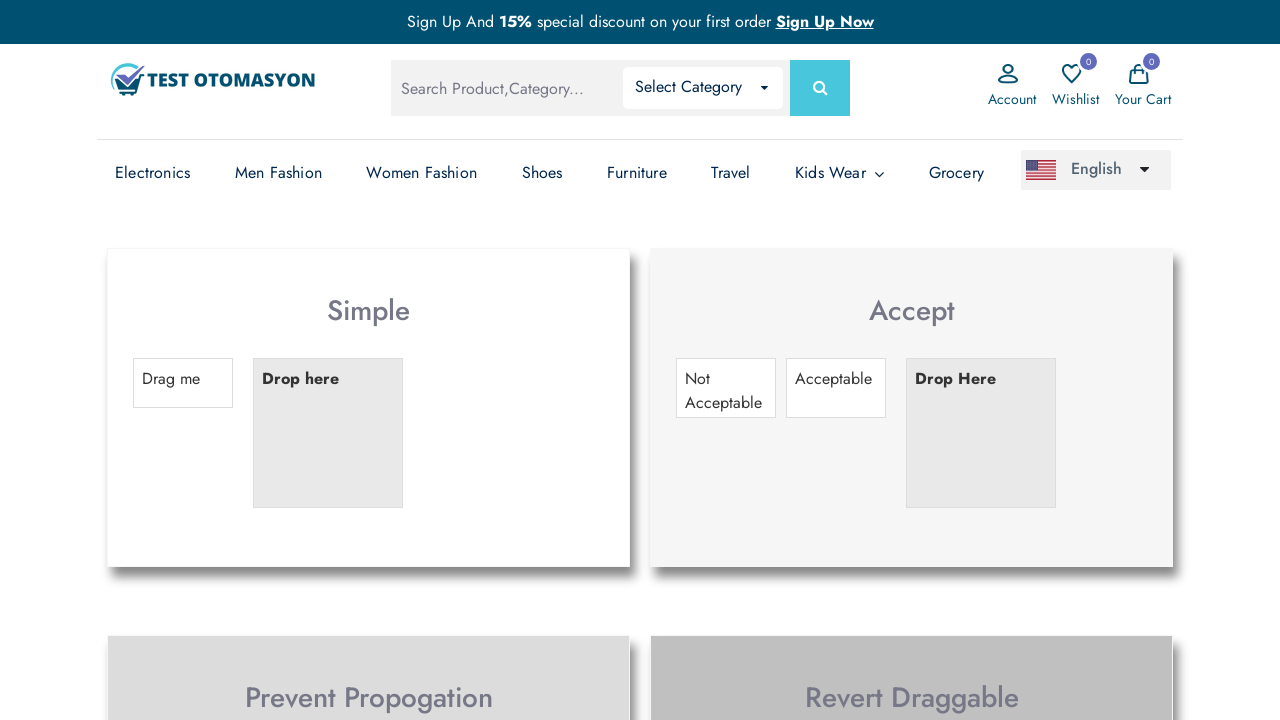

Located drop zone with ID 'droppable2'
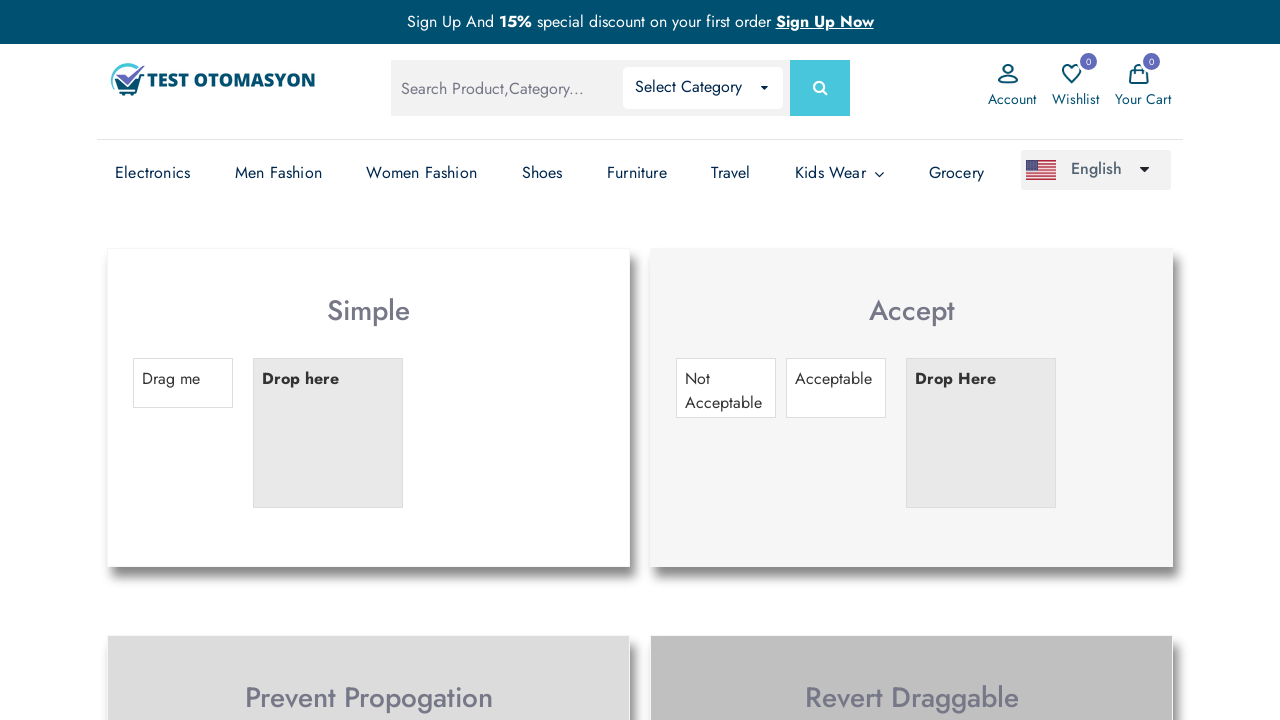

Dragged acceptable element to drop zone at (981, 433)
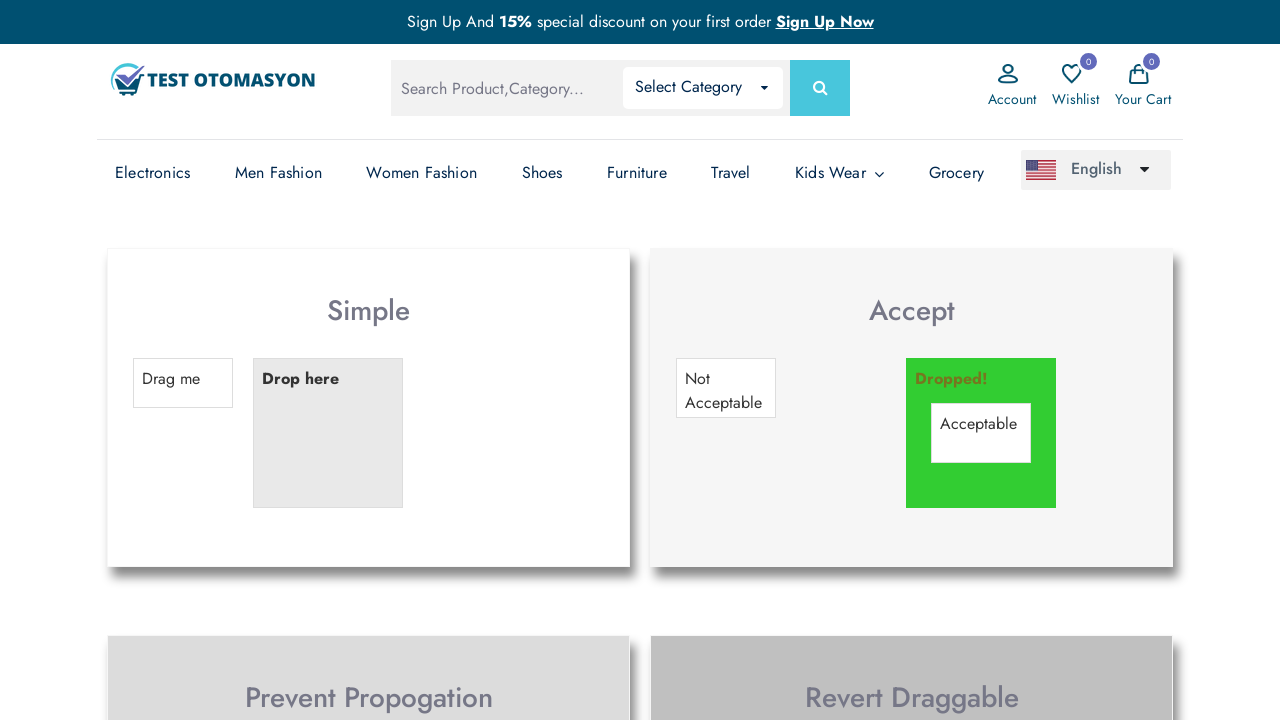

Located 'Dropped!' text element
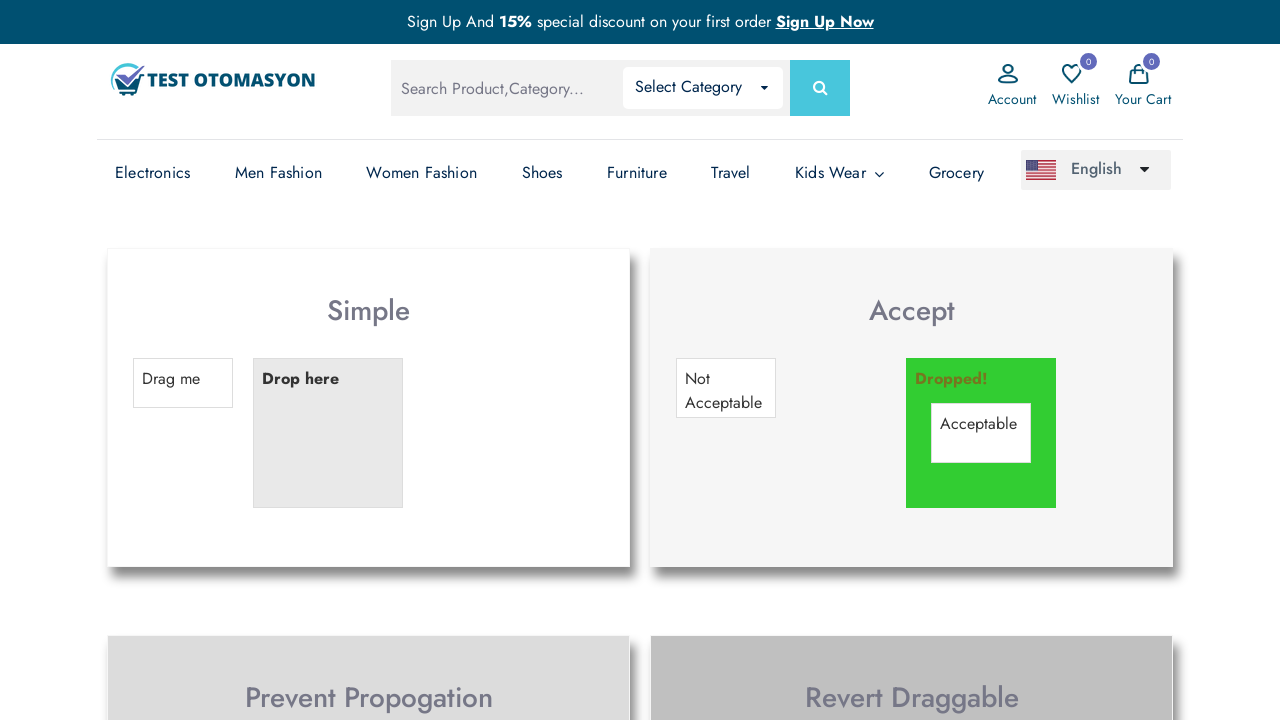

Verified 'Dropped!' text is visible after successful drop
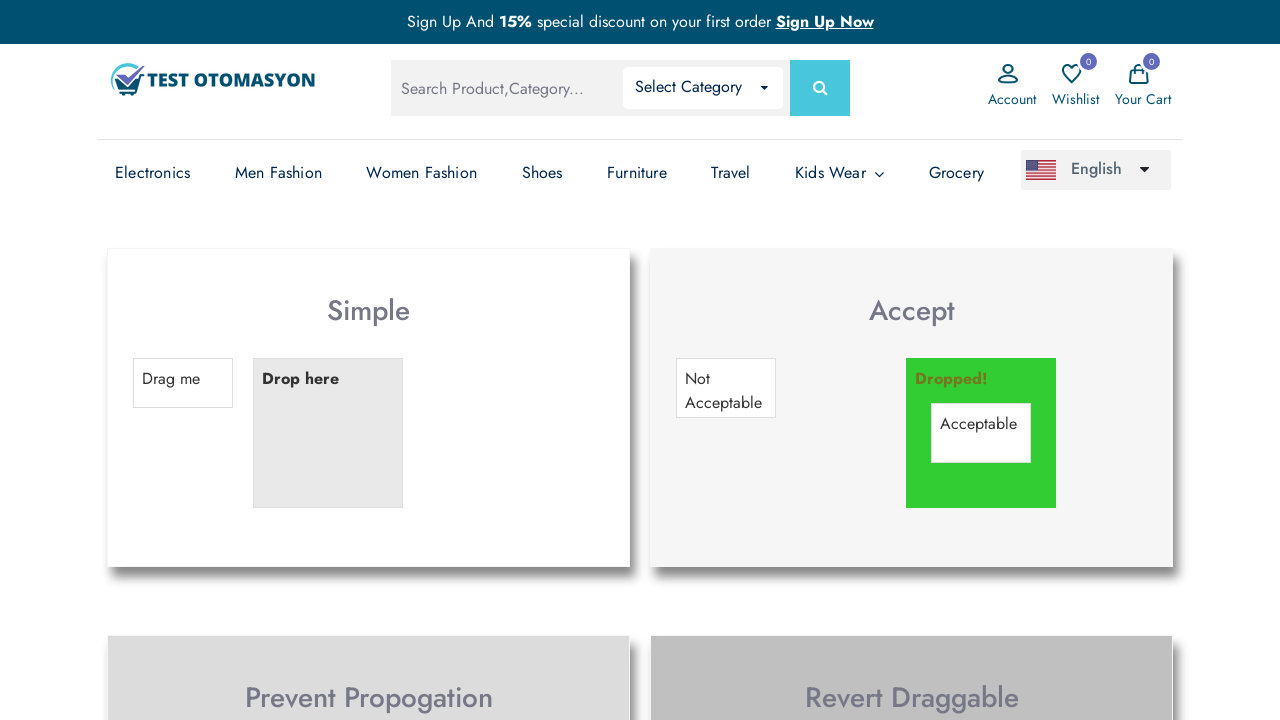

Reloaded page to reset drop zone
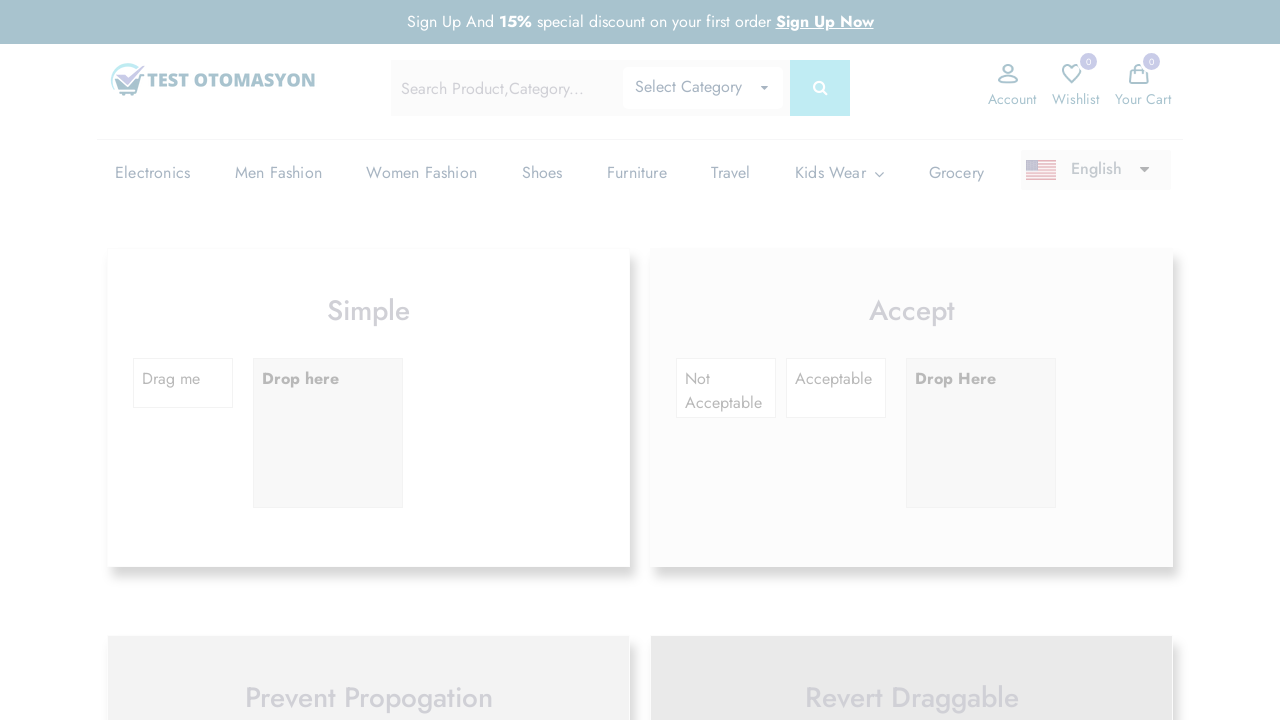

Located non-acceptable draggable element with ID 'draggable-nonvalid2'
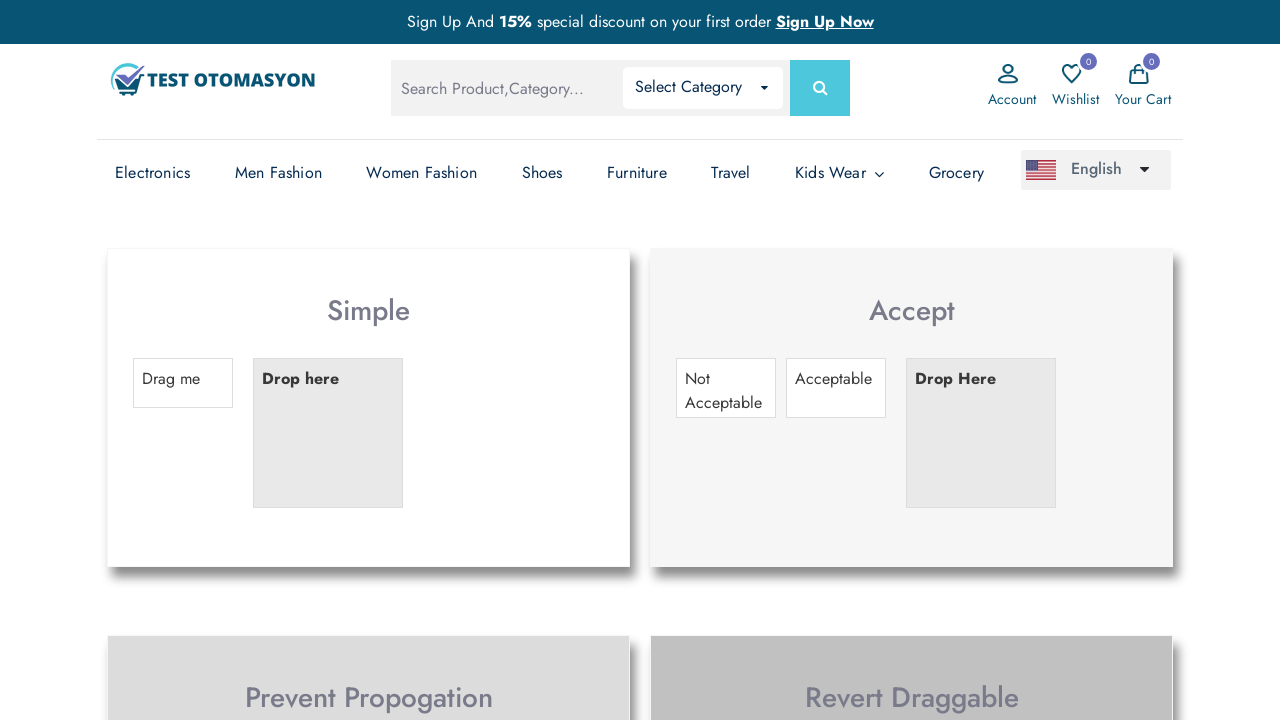

Located drop zone again after page reload
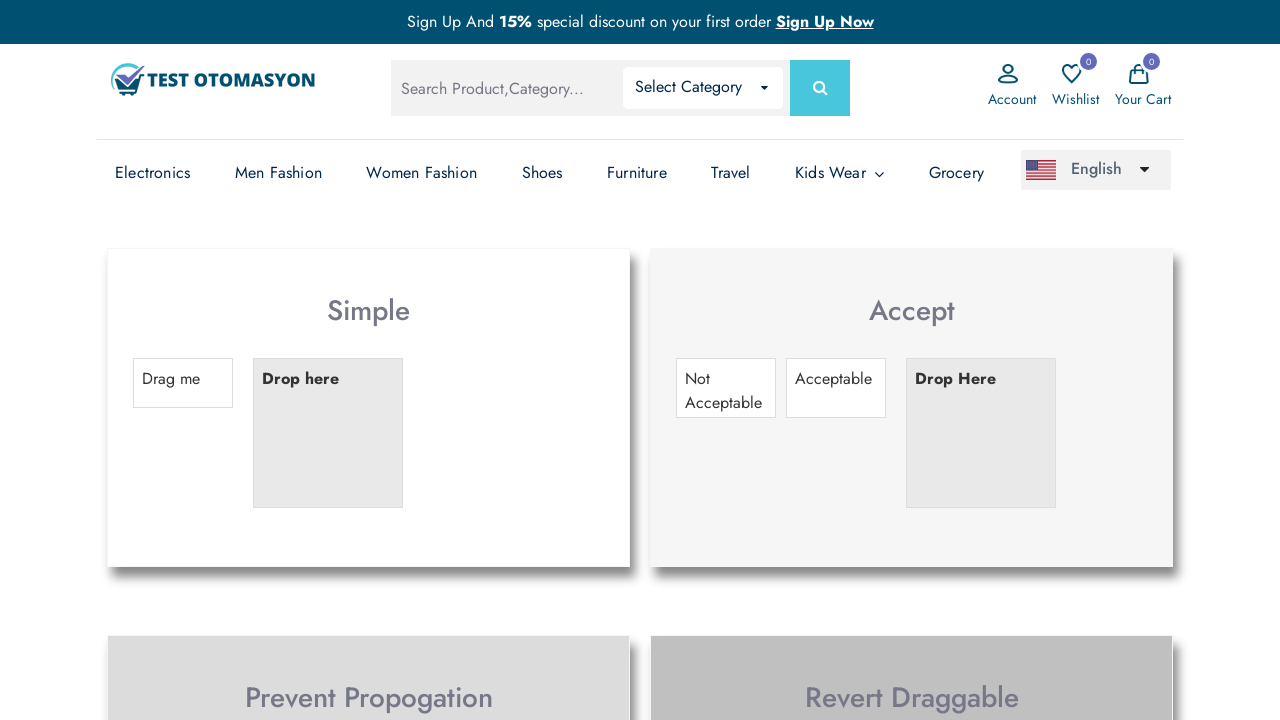

Dragged non-acceptable element to drop zone at (981, 433)
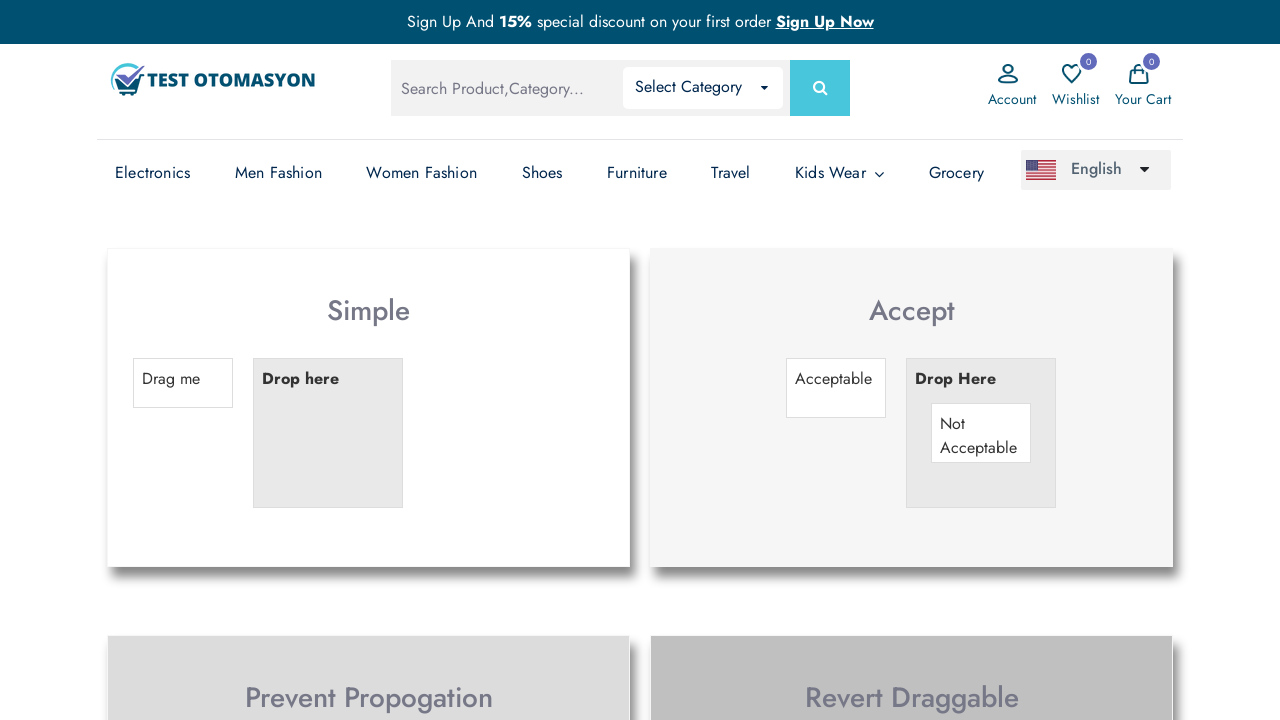

Located 'Drop Here' text element
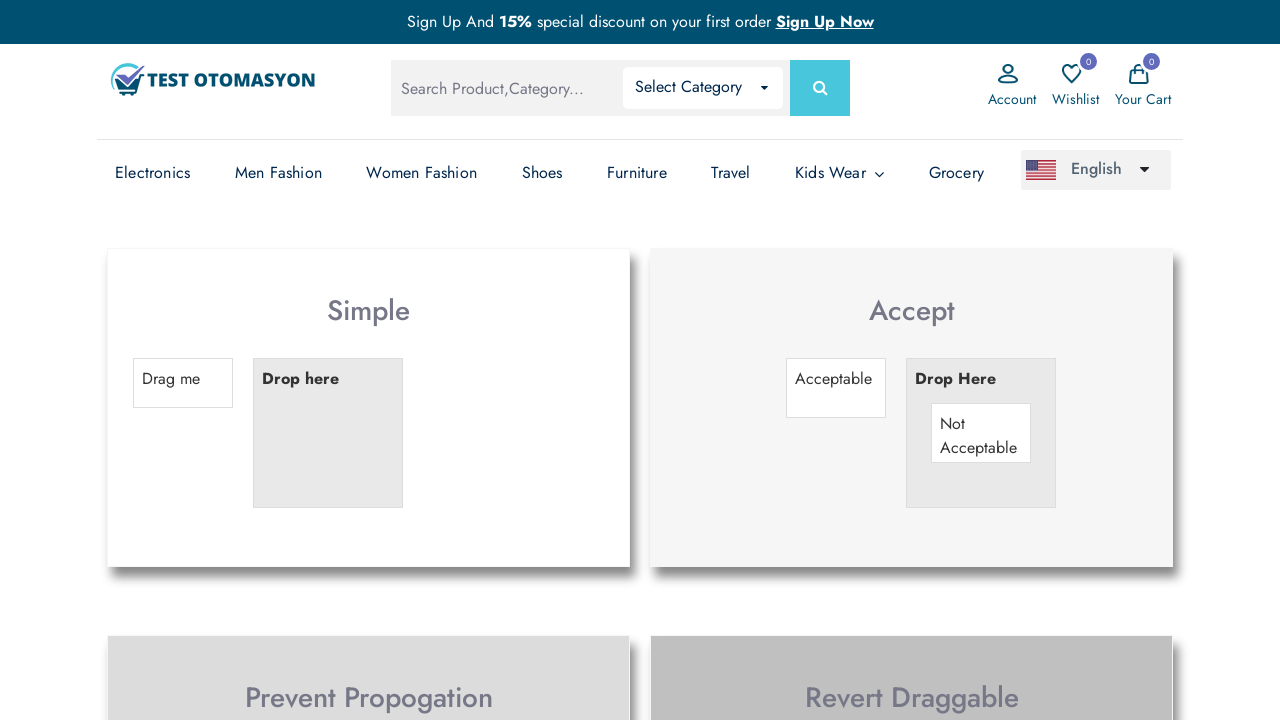

Verified 'Drop Here' text remains visible - non-acceptable element was rejected
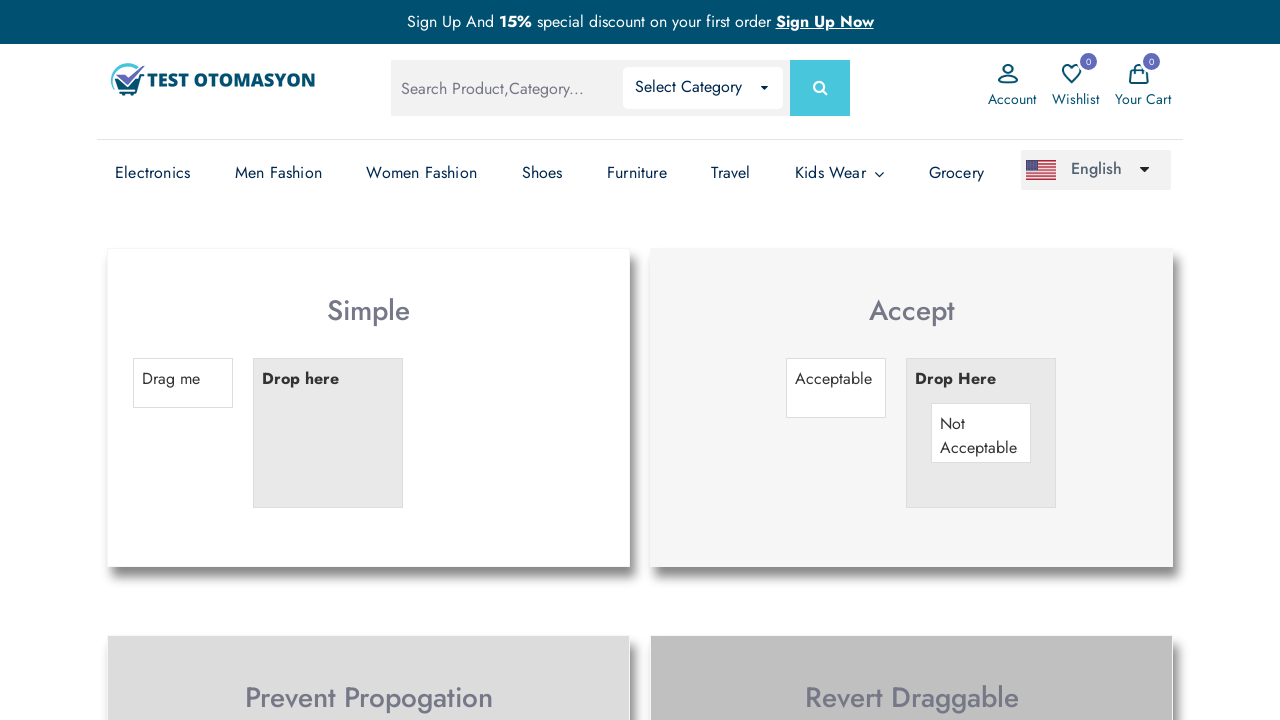

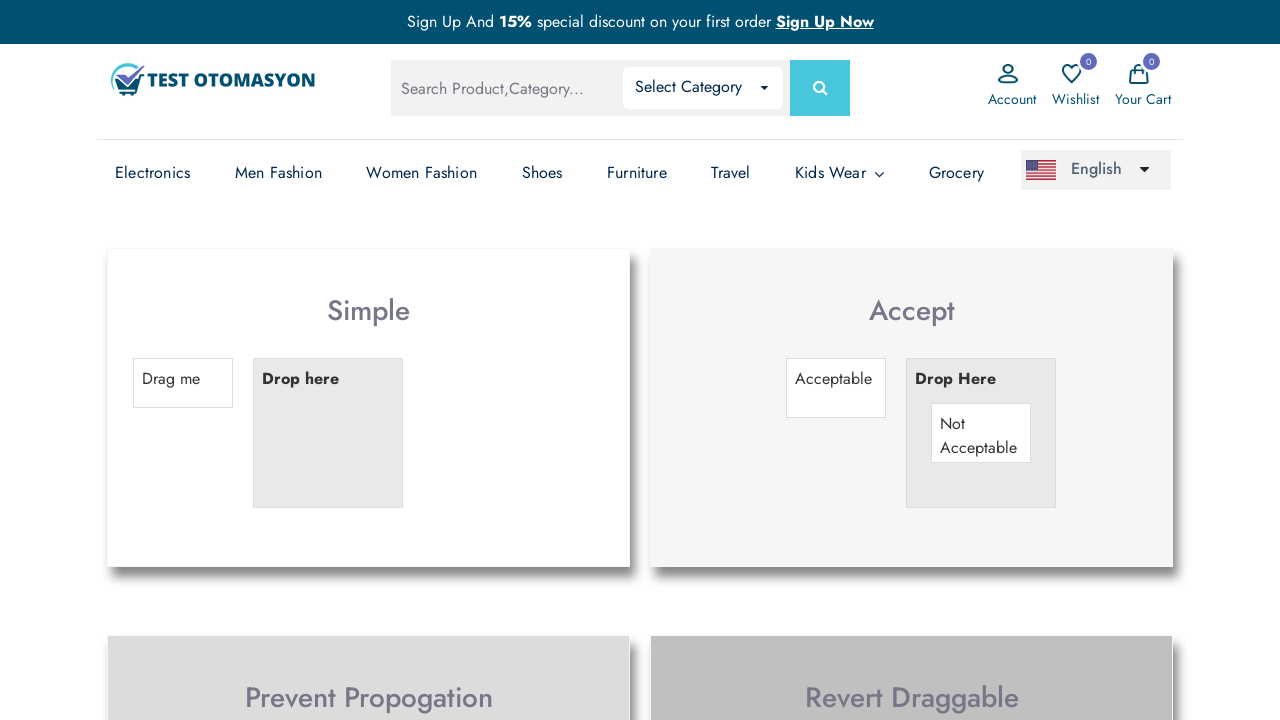